Opens a system announcement item from the homepage, clicks on it, then navigates back to the homepage.

Starting URL: https://www.qmacro.cn/app/#/post

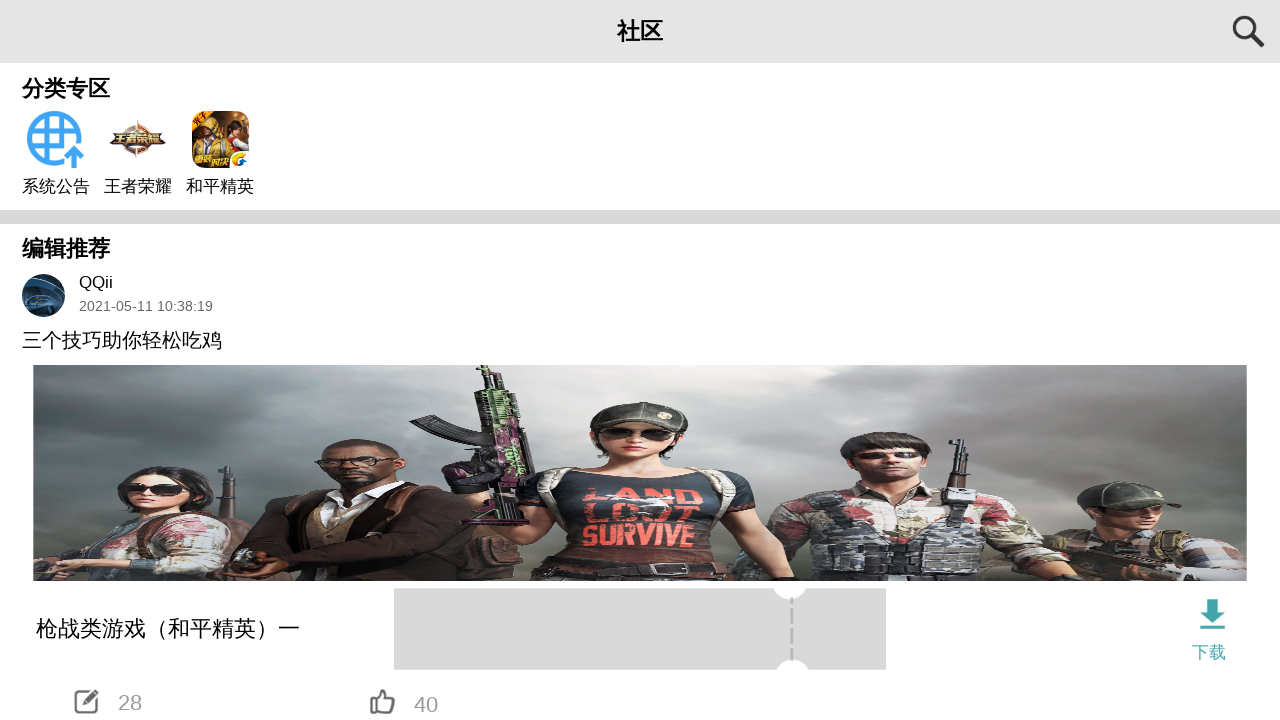

Set viewport size to 600x900
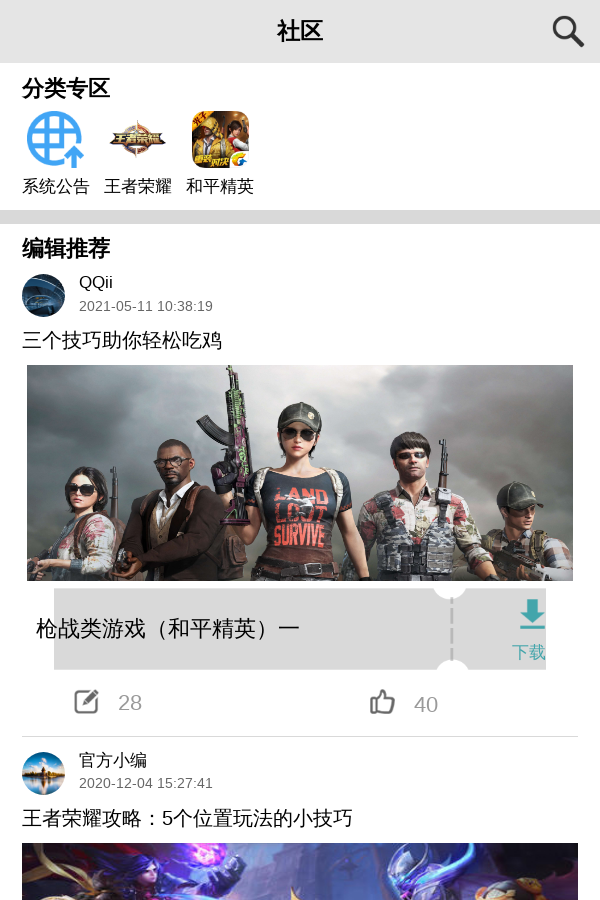

Clicked on first system announcement item from homepage at (56, 139) on xpath=//*[@id="app"]/div/div[2]/div/div/div[2]/section[1]/ul/li[1]/a/div/div/div
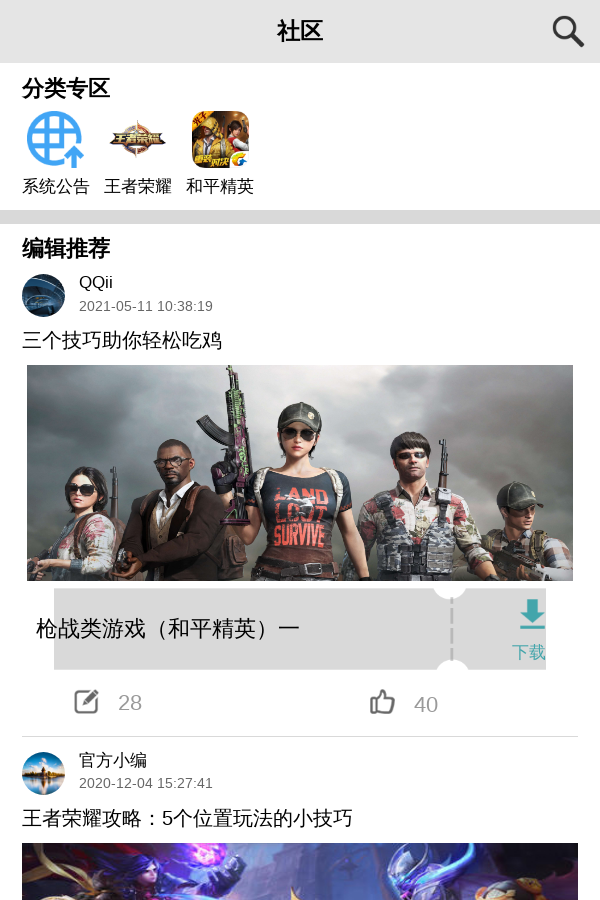

Waited 1 second for announcement page to load
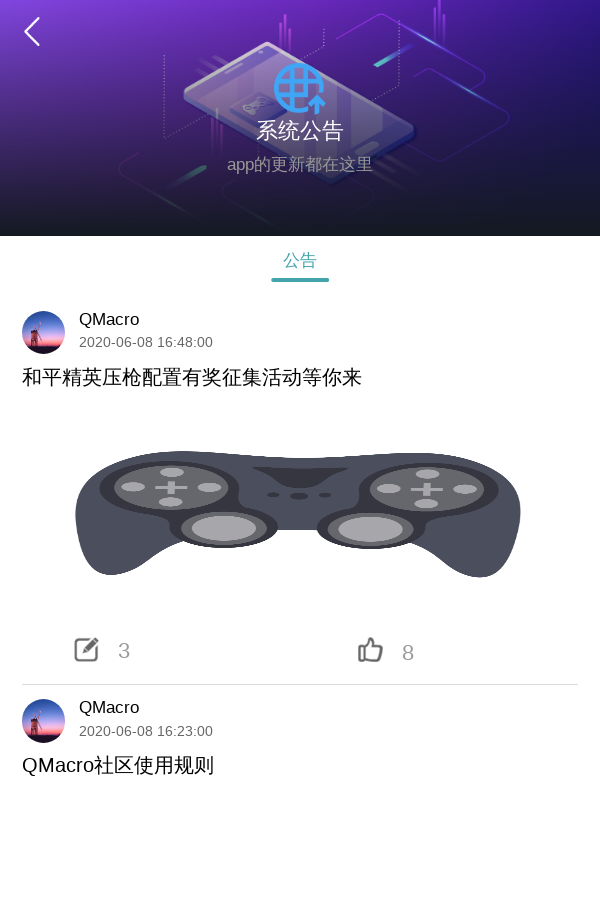

Clicked back button to return to homepage at (32, 32) on xpath=//*[@id="app"]/div/div[1]/div[2]/div[1]/div/div[1]/div
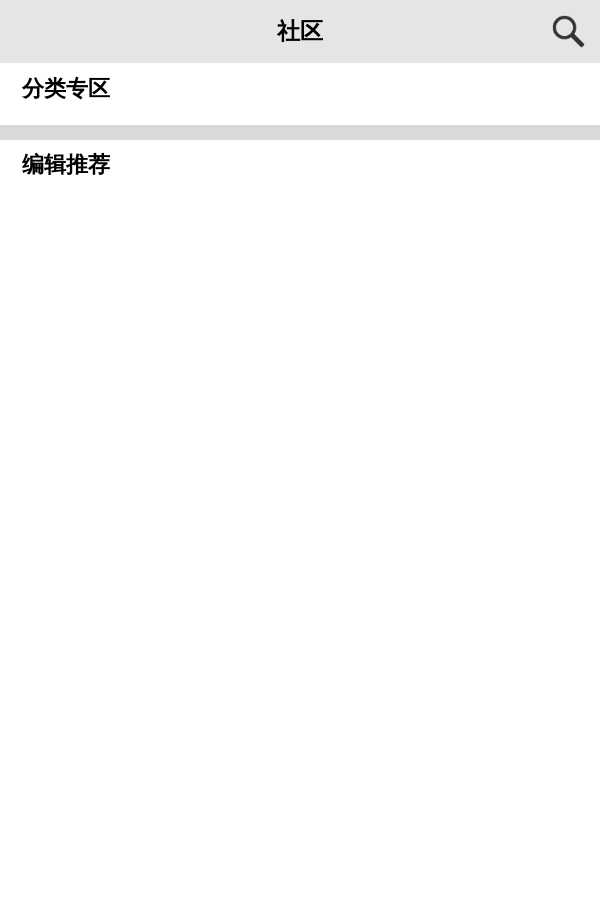

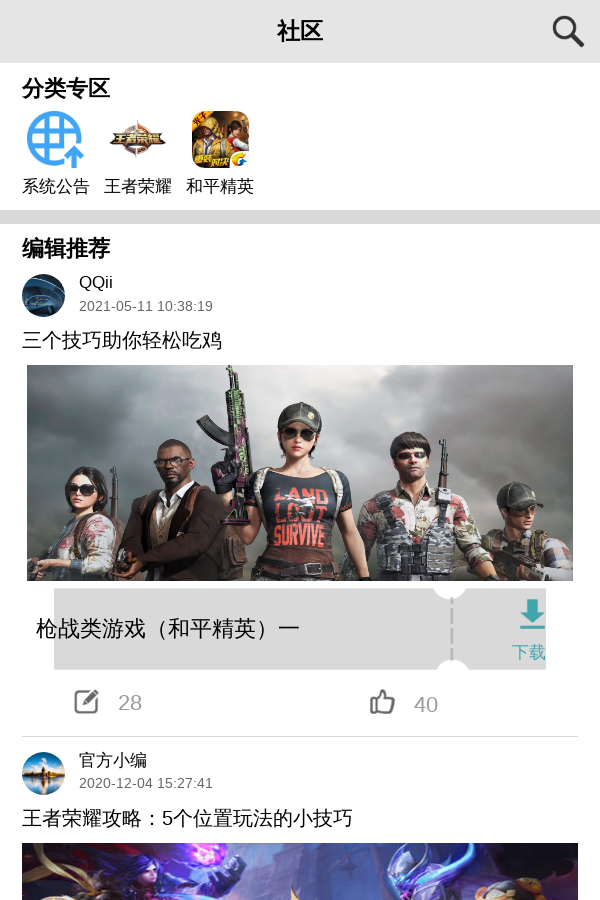